Tests the complete flight booking flow on BlazeDemo by selecting departure and destination cities, choosing a flight, filling in passenger and payment details, and completing the purchase.

Starting URL: https://blazedemo.com/

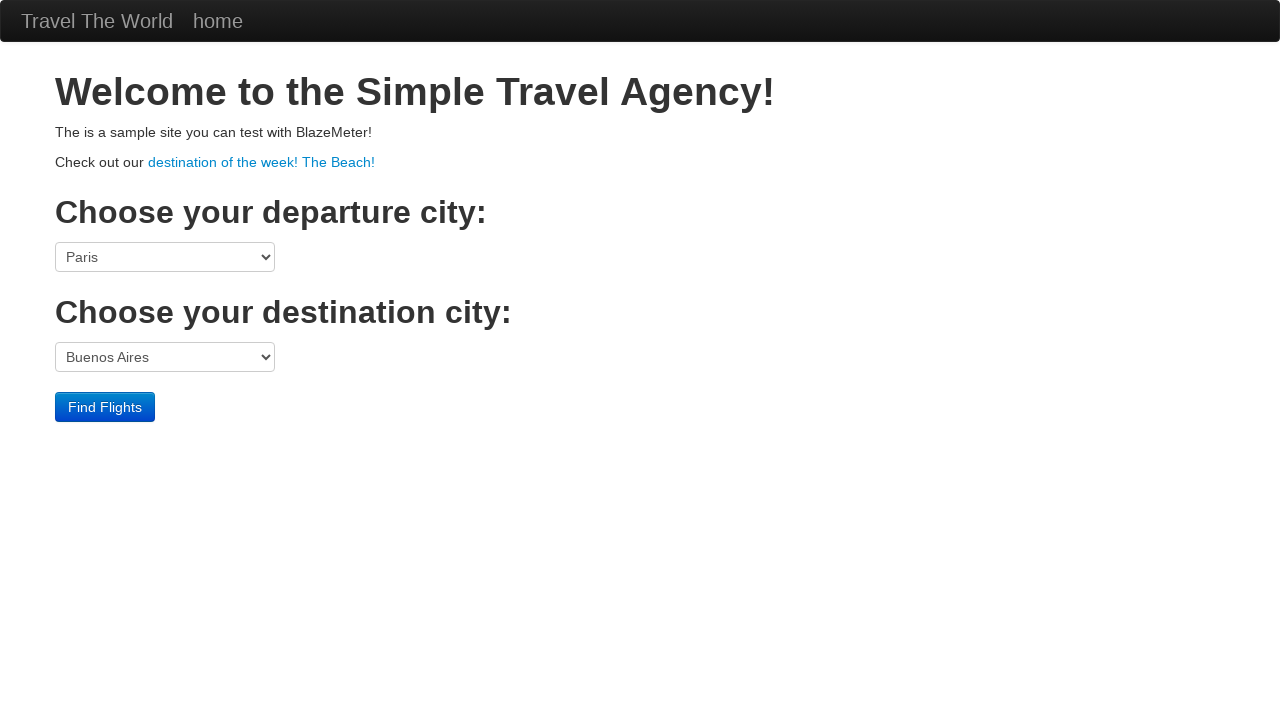

Clicked departure city dropdown at (165, 257) on select[name='fromPort']
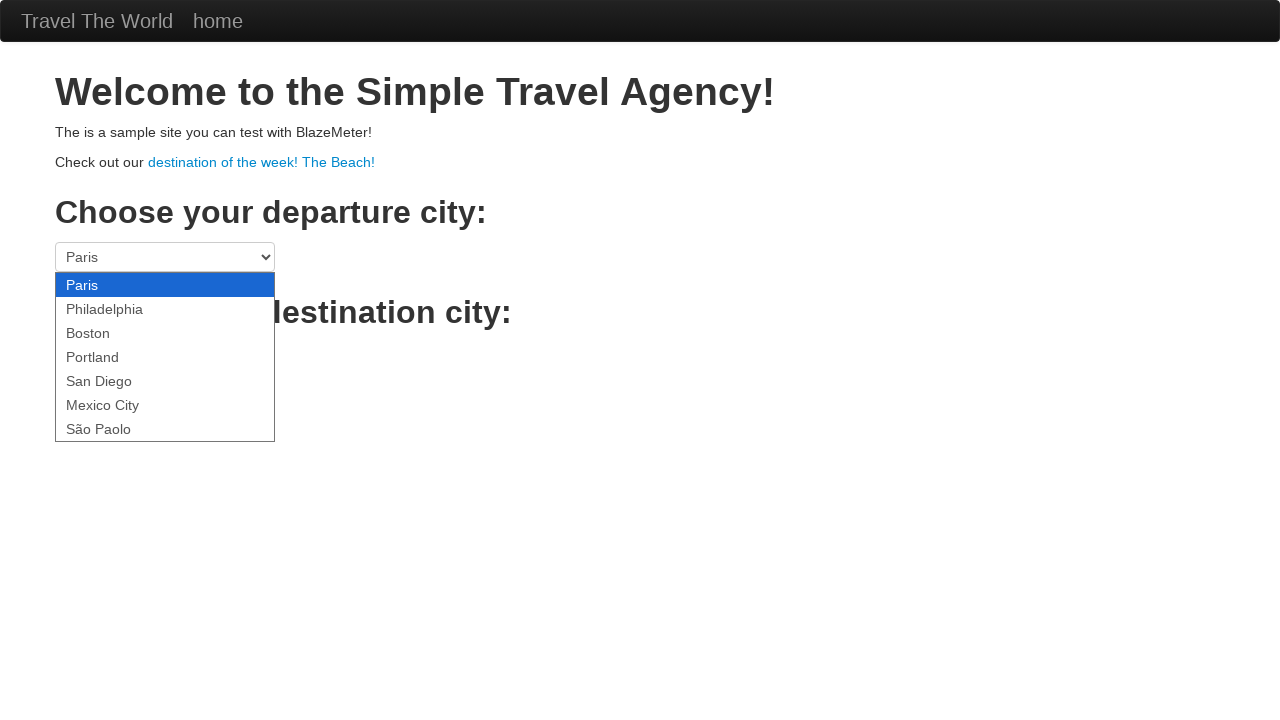

Selected Mexico City as departure city on select[name='fromPort']
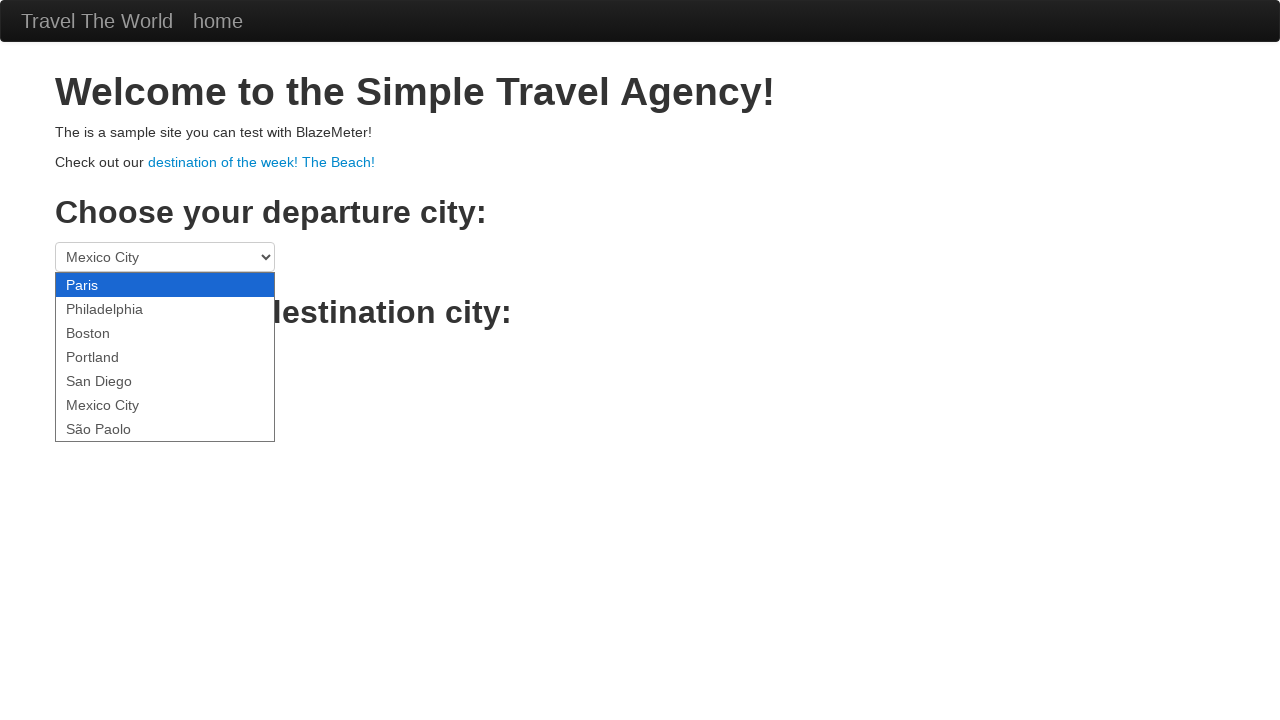

Clicked destination city dropdown at (165, 357) on select[name='toPort']
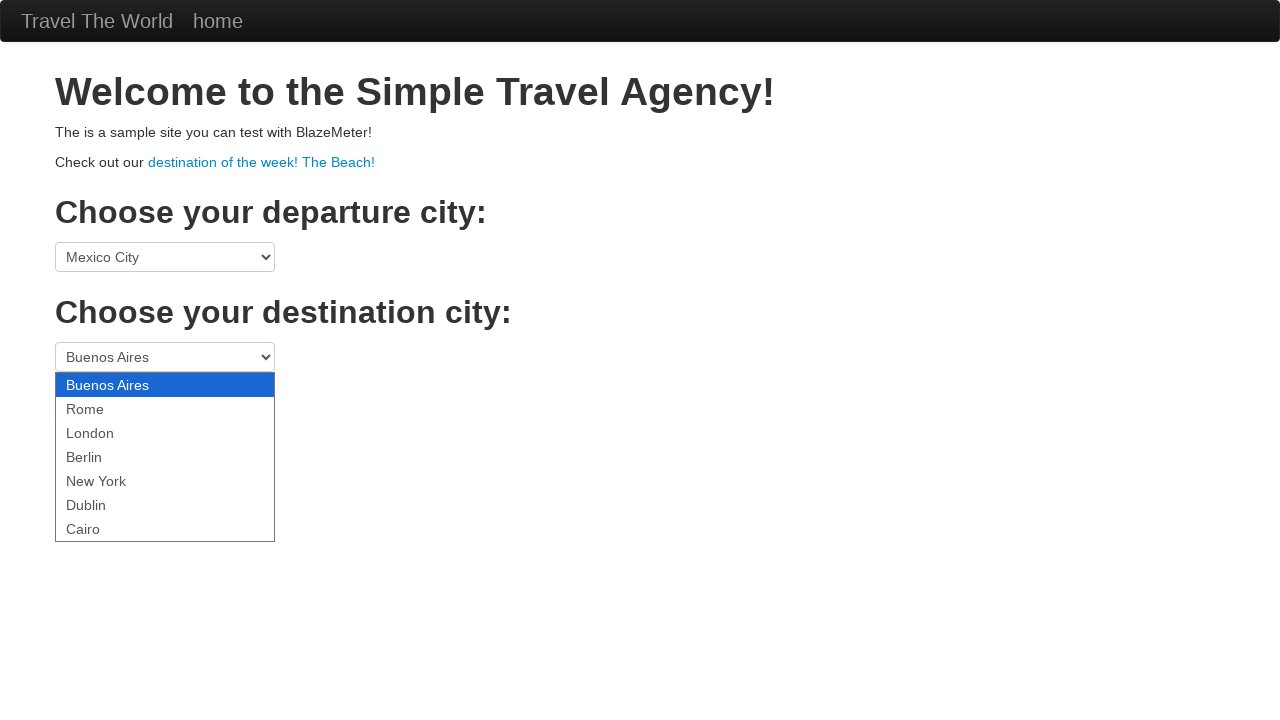

Selected London as destination city on select[name='toPort']
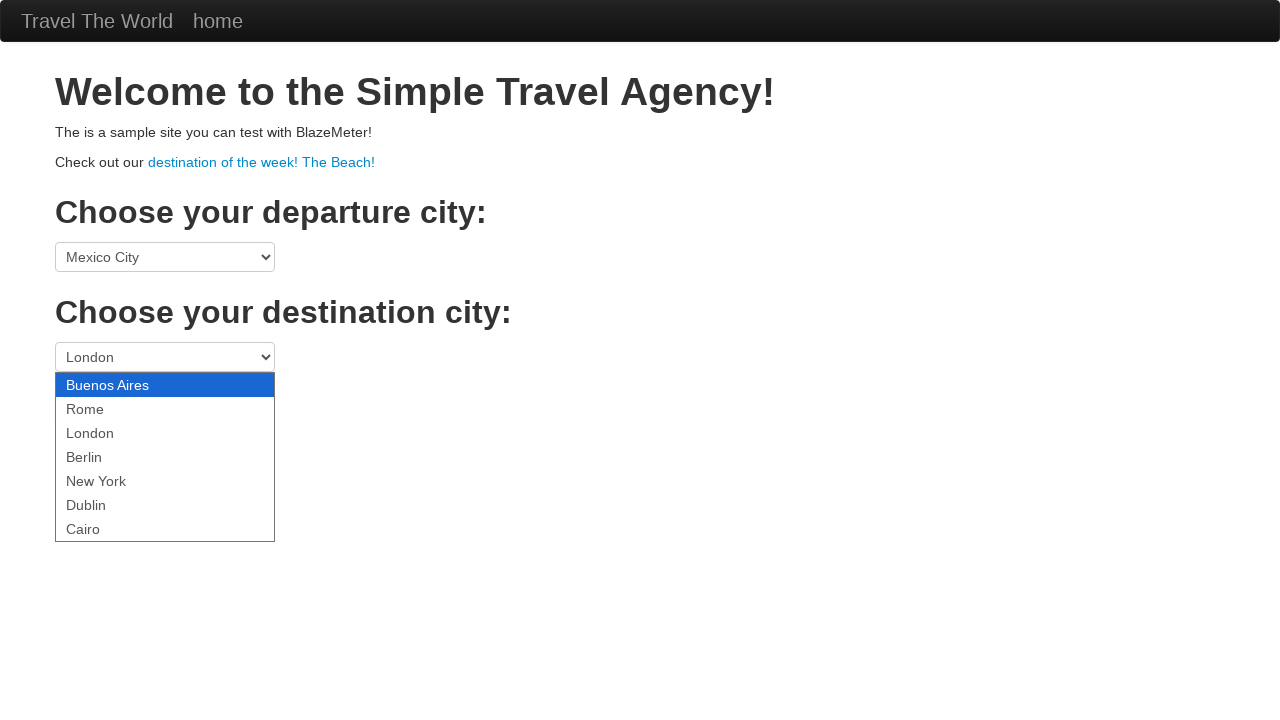

Clicked Find Flights button at (105, 407) on .btn-primary
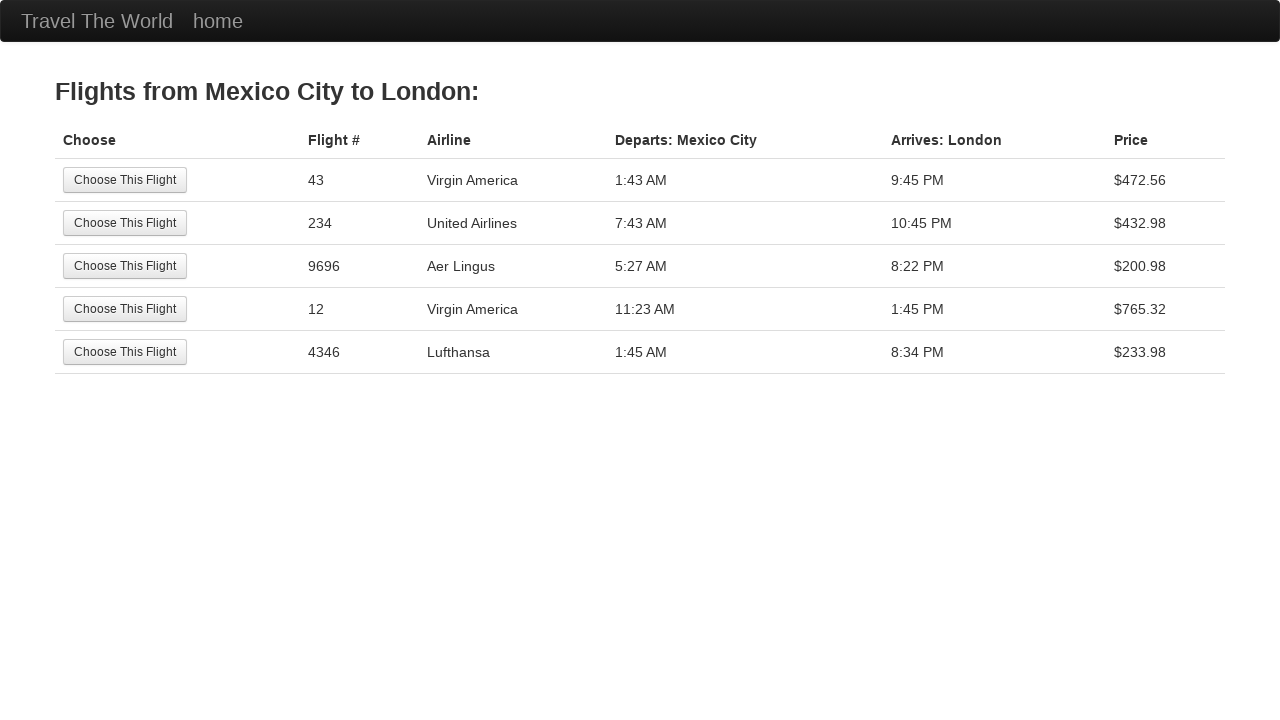

Selected the 3rd flight option at (125, 266) on tr:nth-child(3) .btn
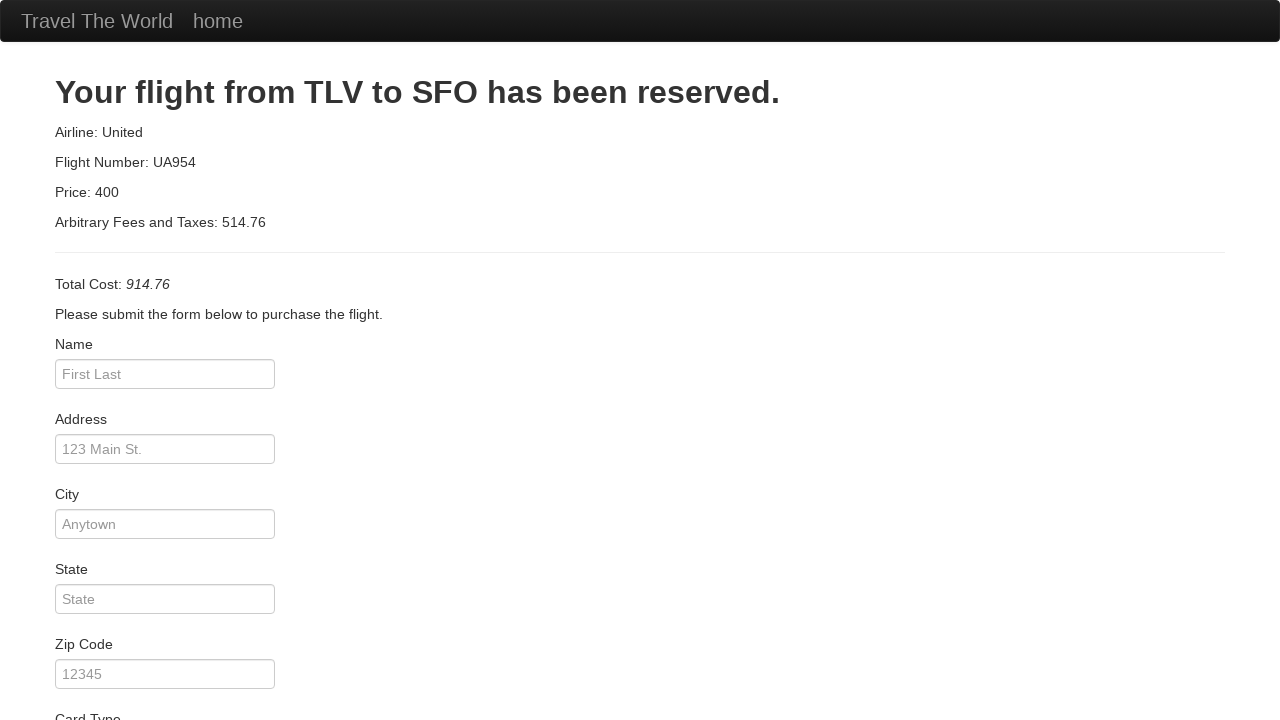

Clicked passenger name field at (165, 374) on #inputName
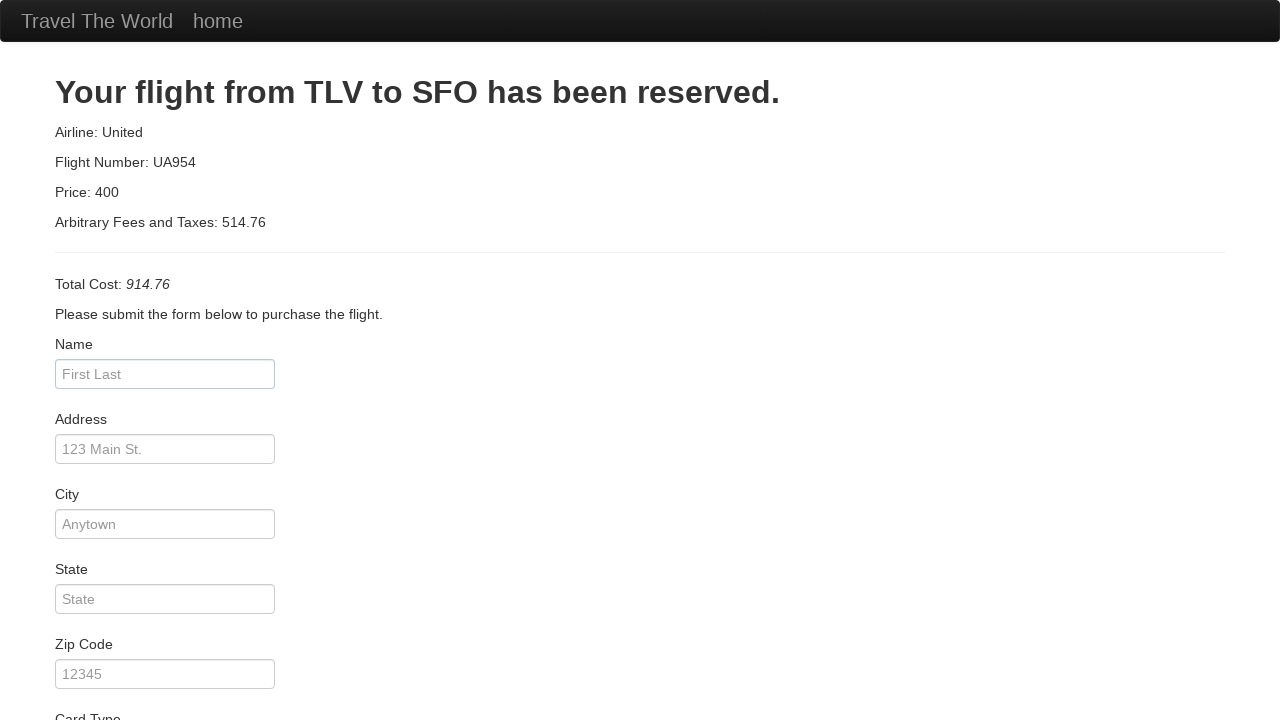

Filled in passenger name: José Mendes on #inputName
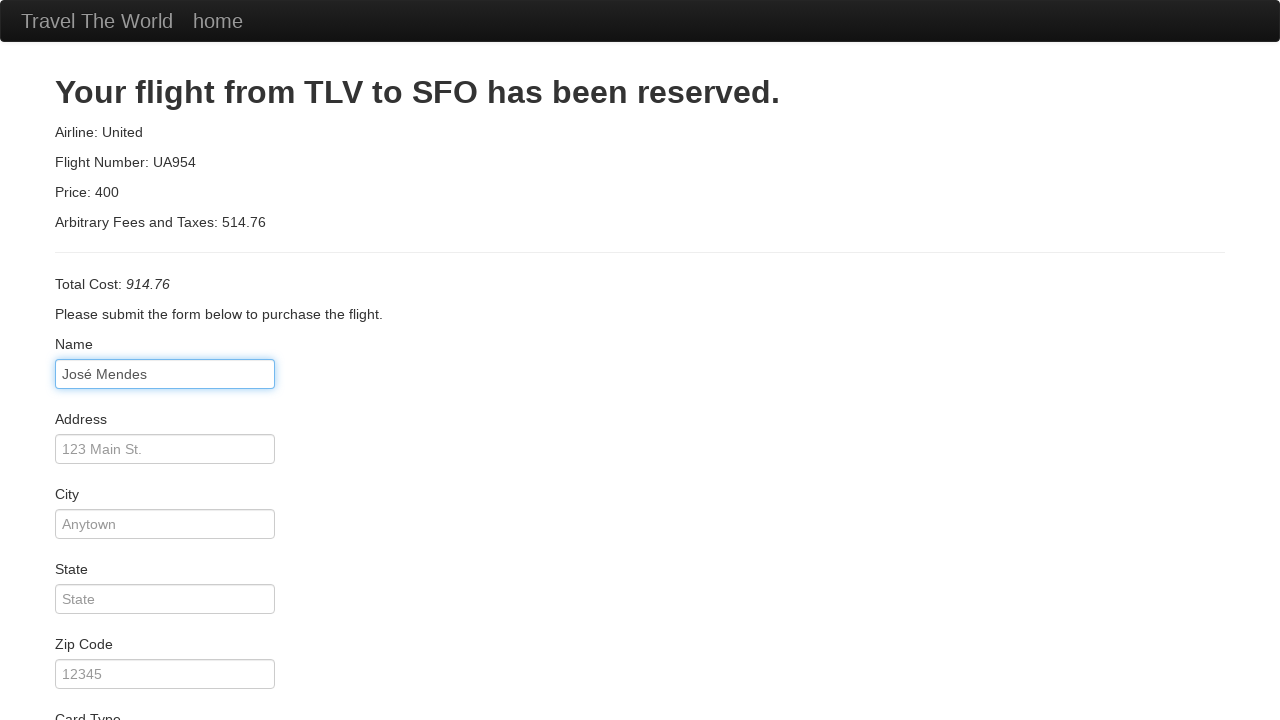

Filled in address: 123 Coiso on #address
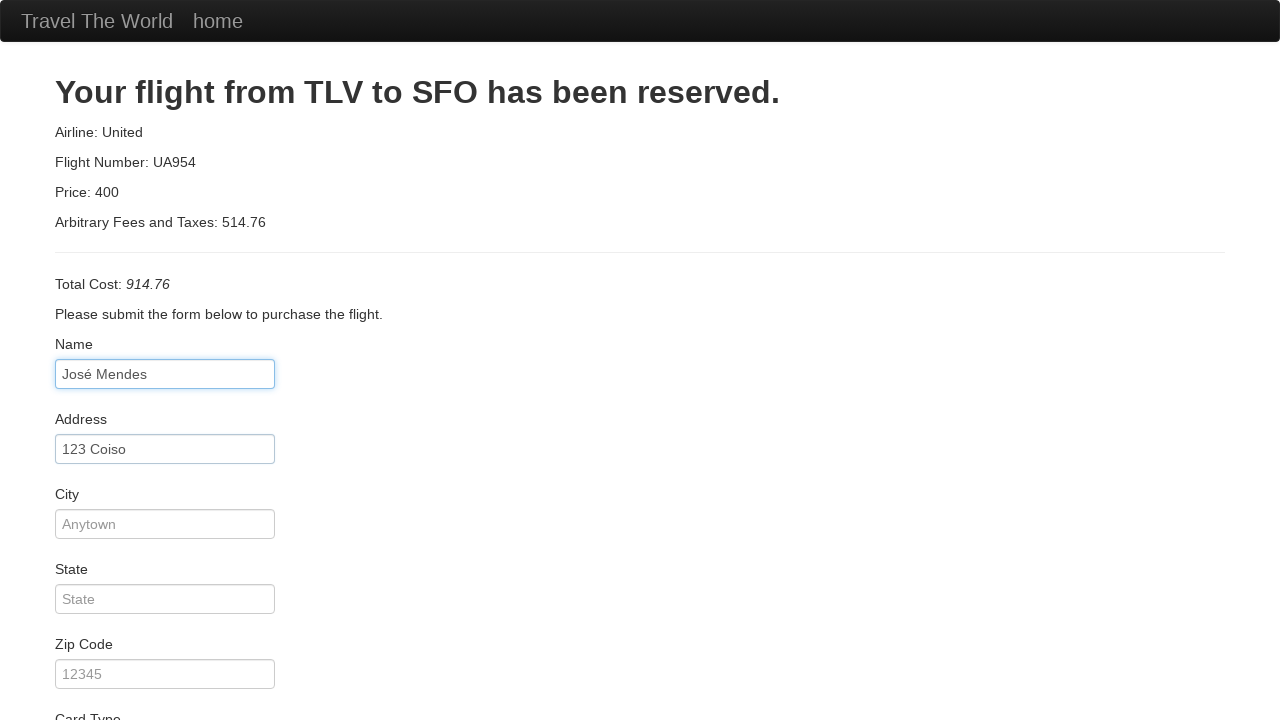

Clicked city field at (165, 524) on #city
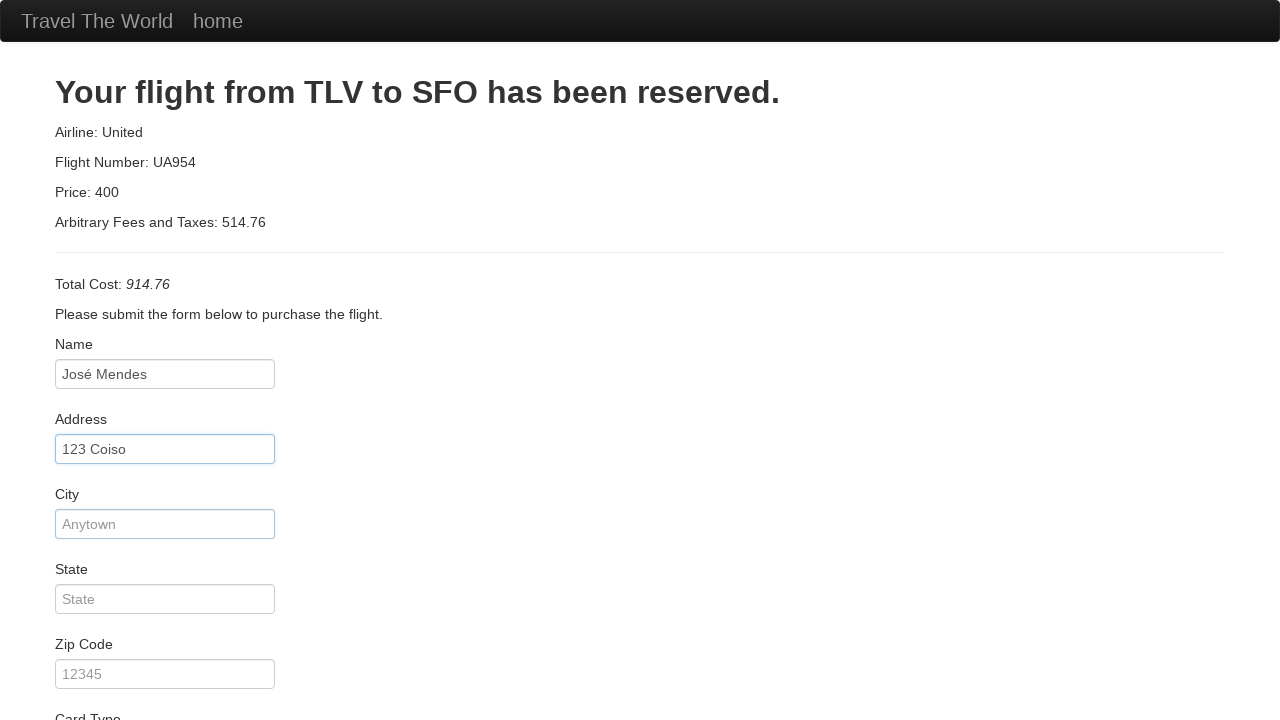

Filled in city: FAFEE on #city
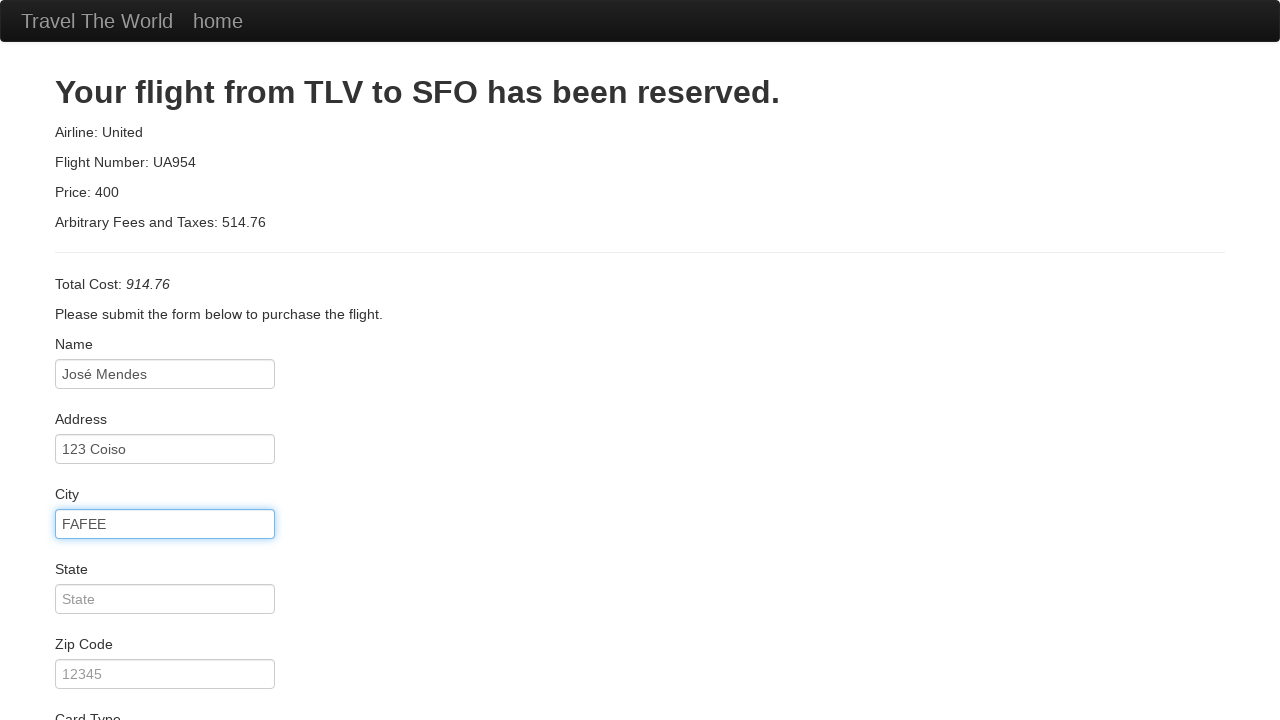

Clicked state field at (165, 599) on #state
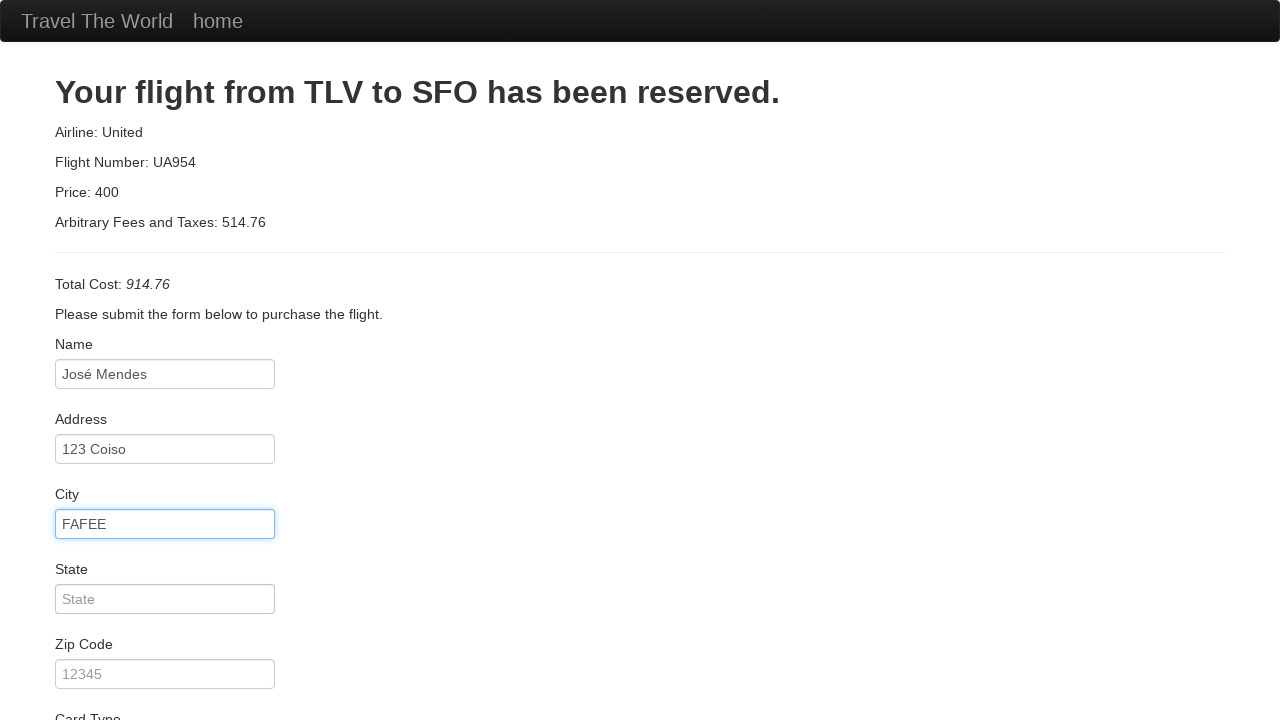

Filled in state: Braga on #state
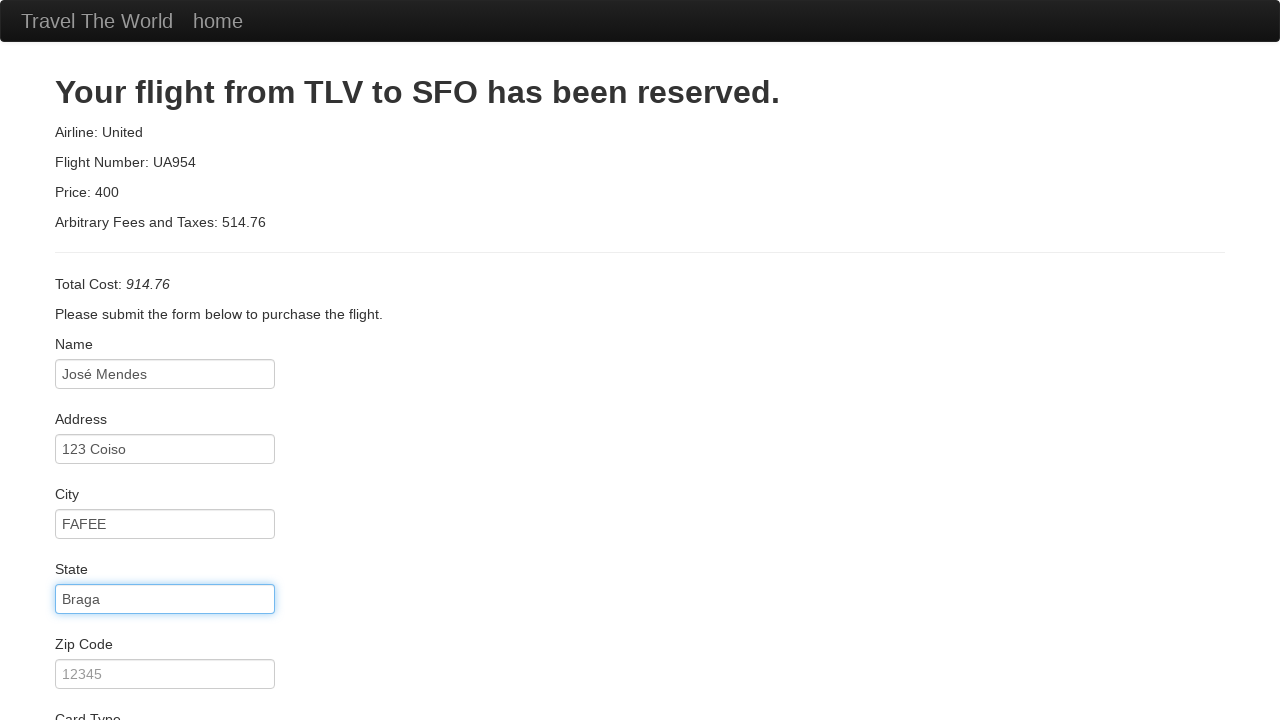

Clicked zip code field at (165, 674) on #zipCode
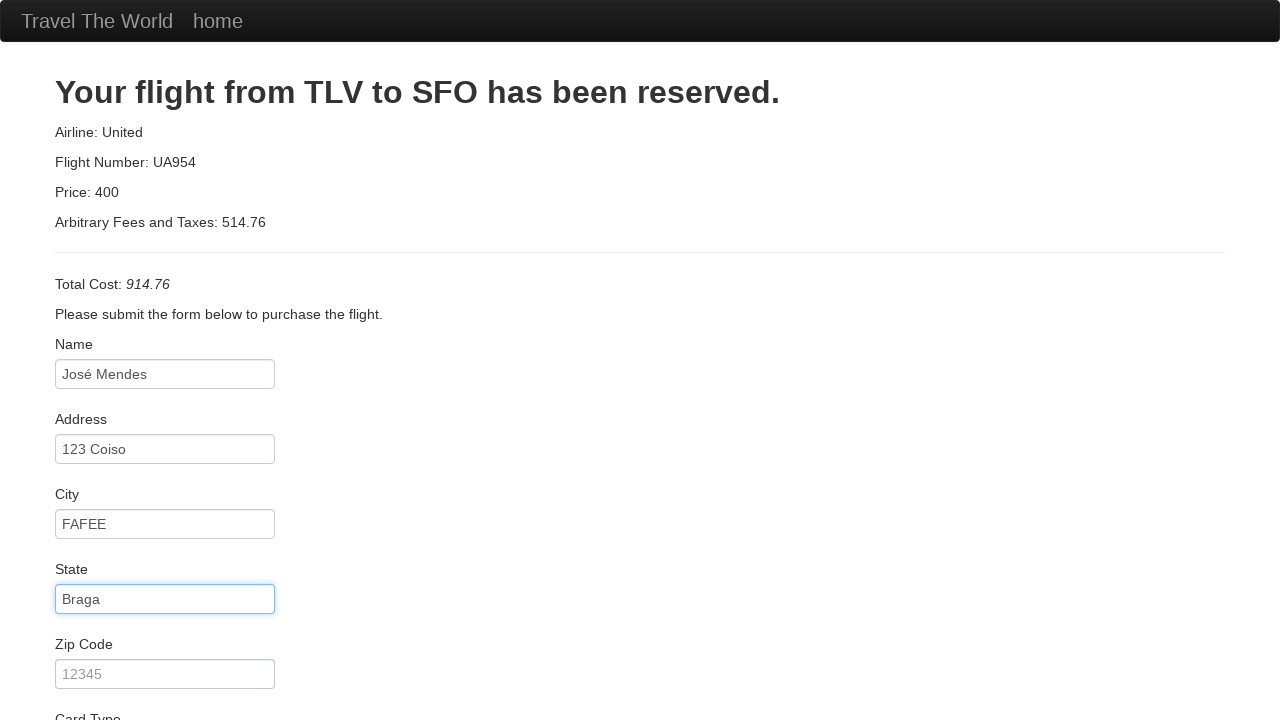

Filled in zip code: 4820 on #zipCode
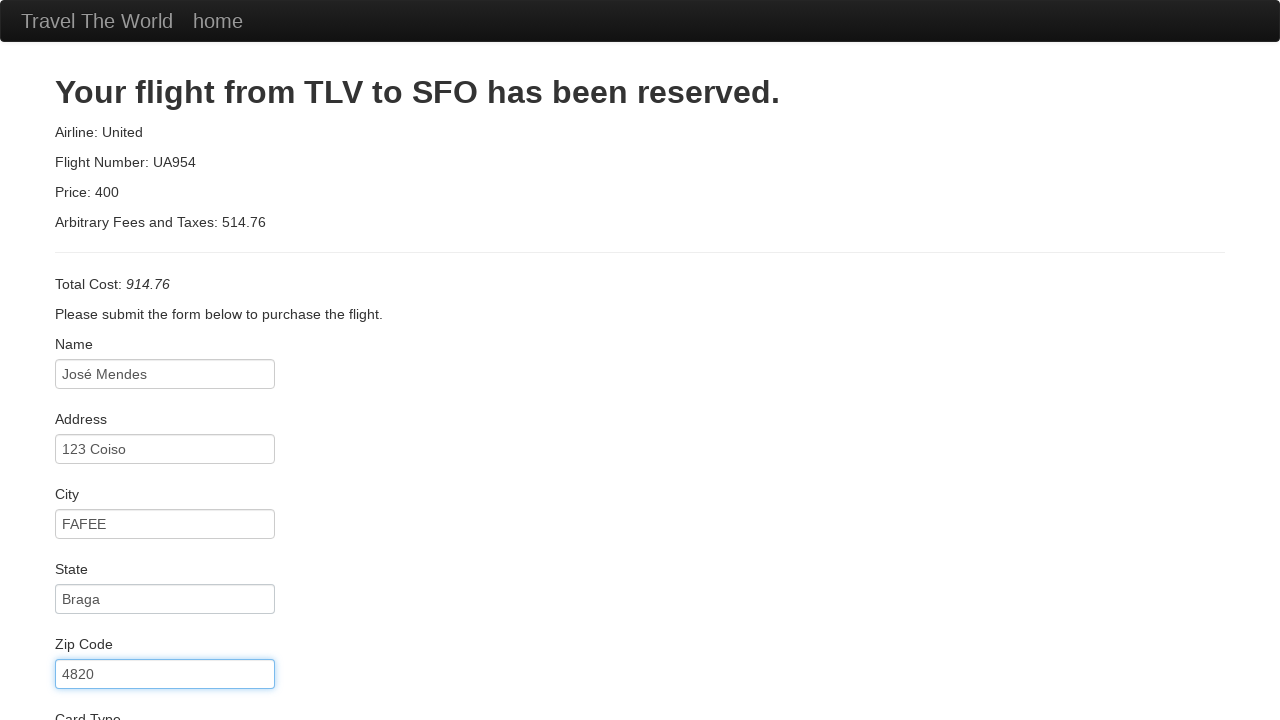

Clicked card type dropdown at (165, 360) on #cardType
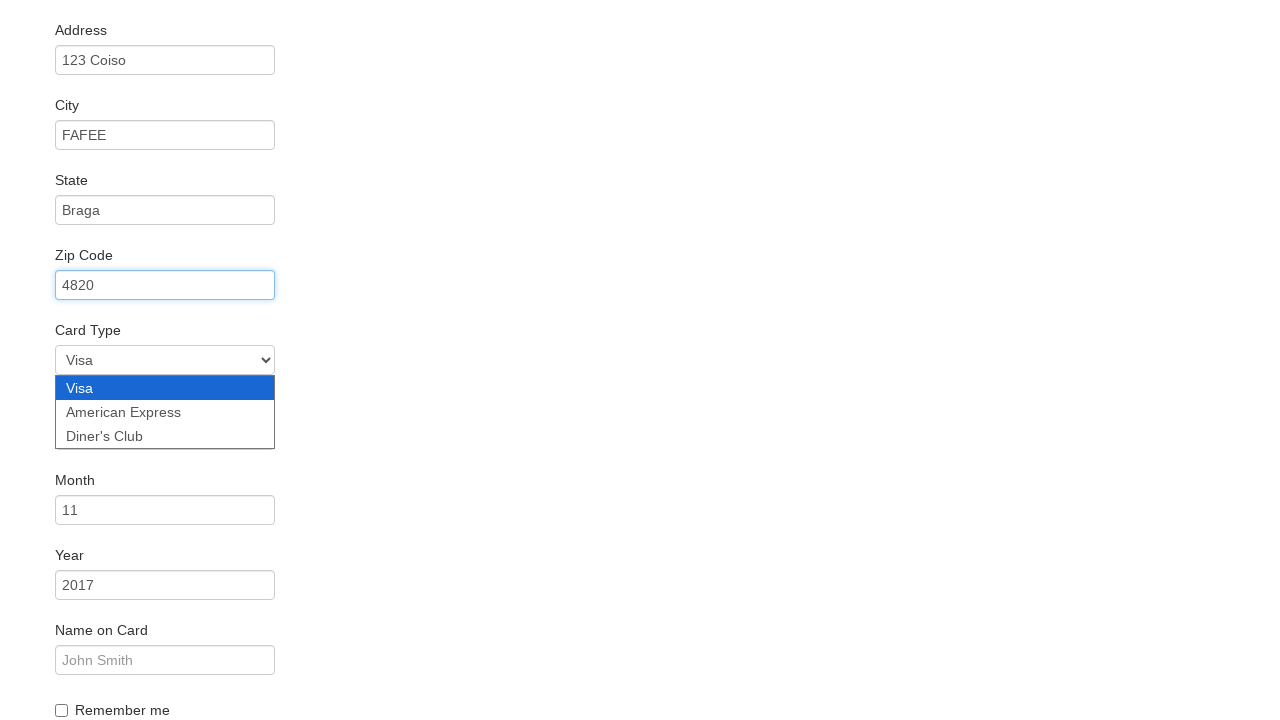

Clicked credit card number field at (165, 435) on #creditCardNumber
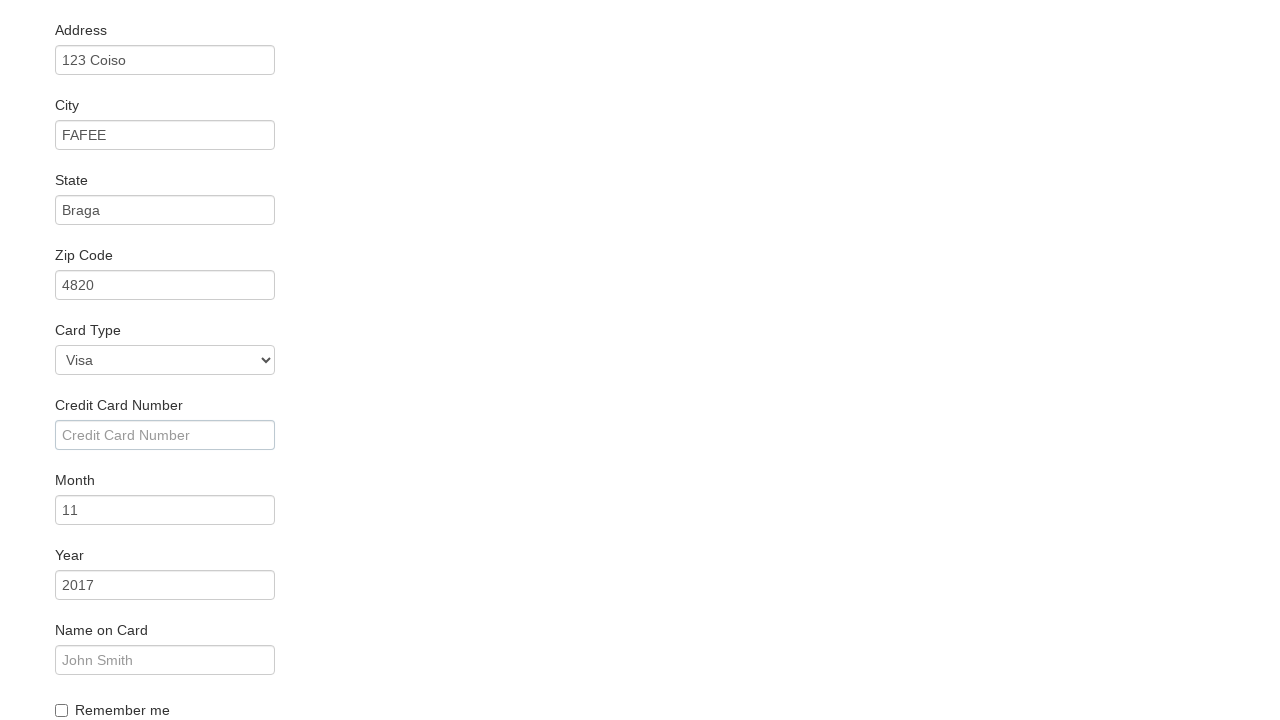

Filled in credit card number: 123123123 on #creditCardNumber
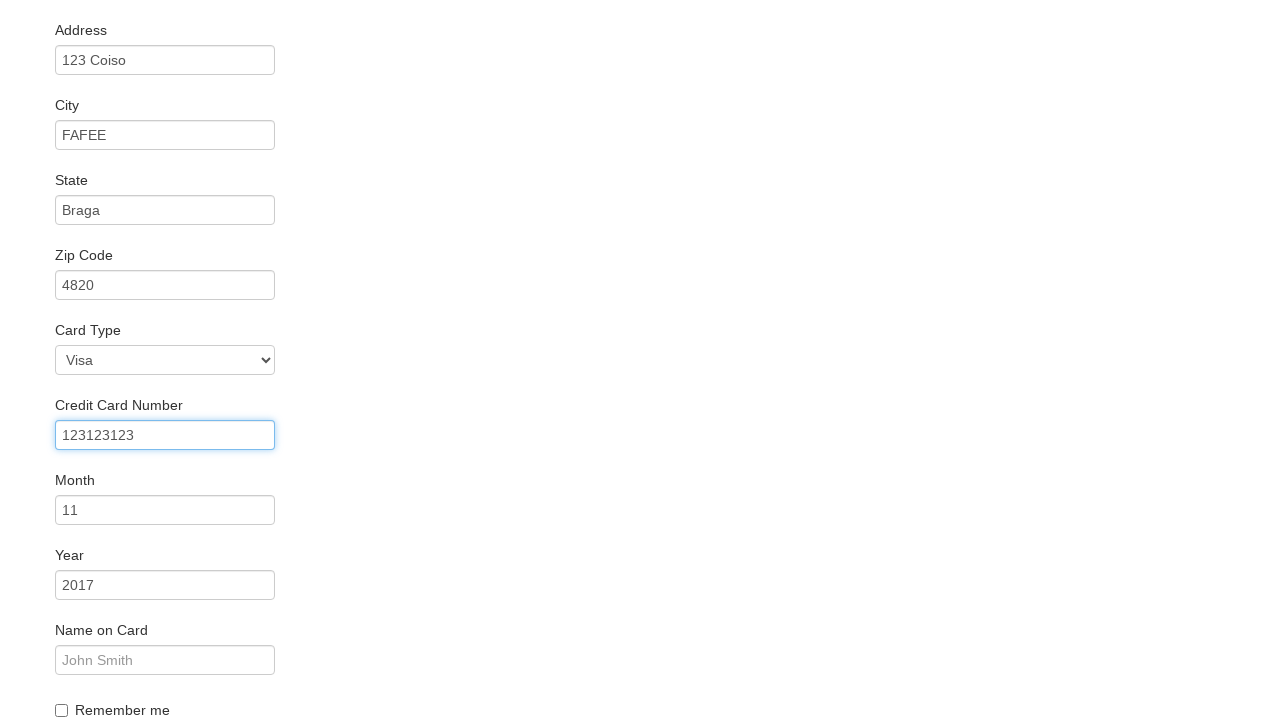

Clicked credit card month field at (165, 510) on #creditCardMonth
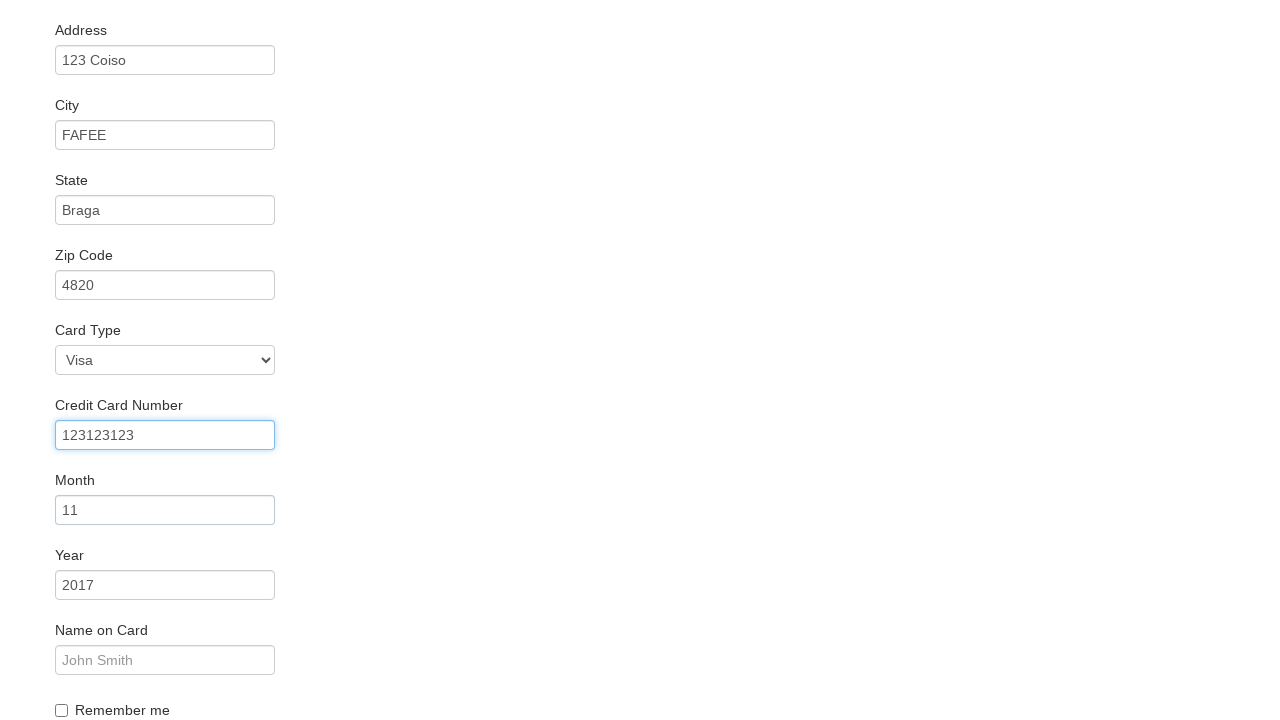

Clicked credit card year field at (165, 585) on #creditCardYear
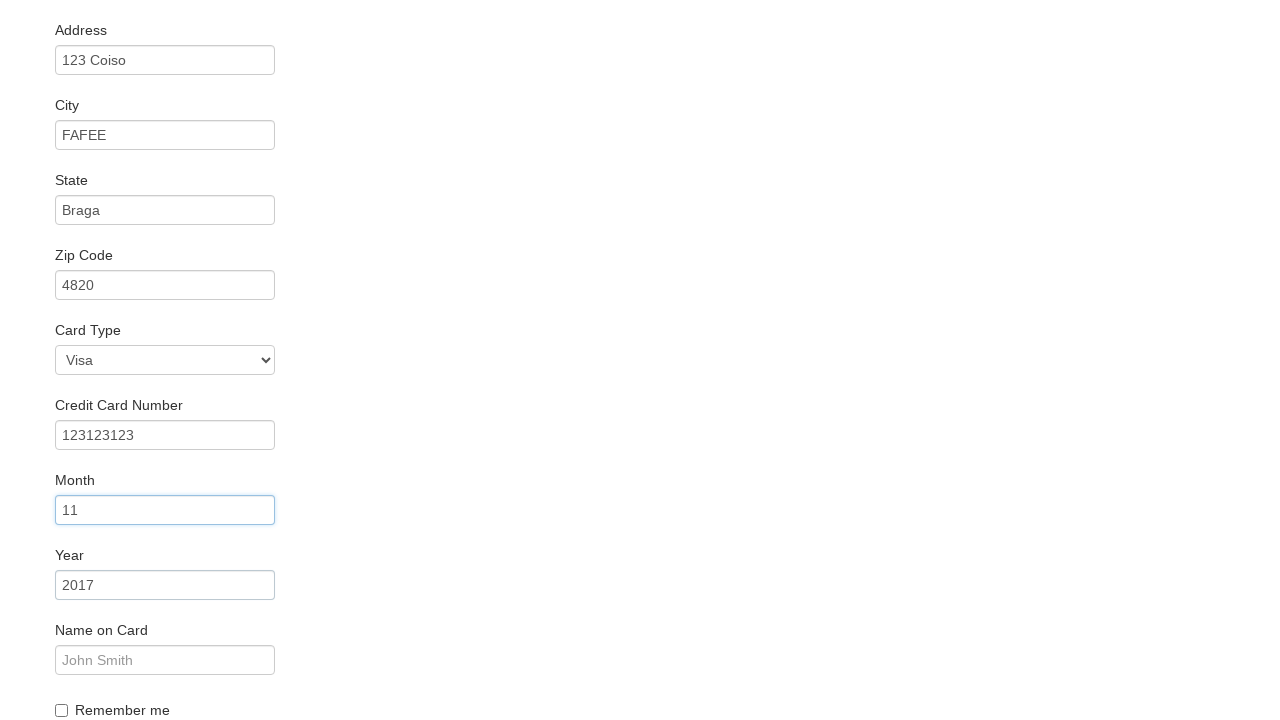

Clicked name on card field at (165, 660) on #nameOnCard
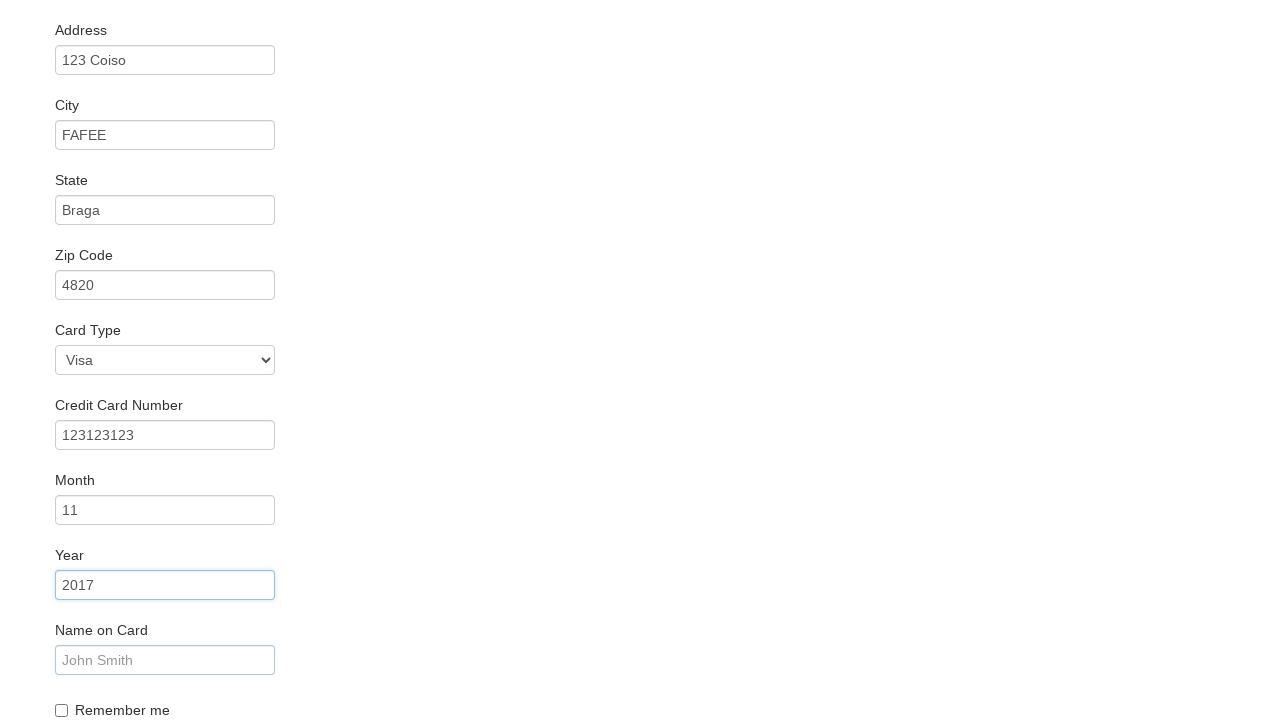

Filled in name on card: José Mendes on #nameOnCard
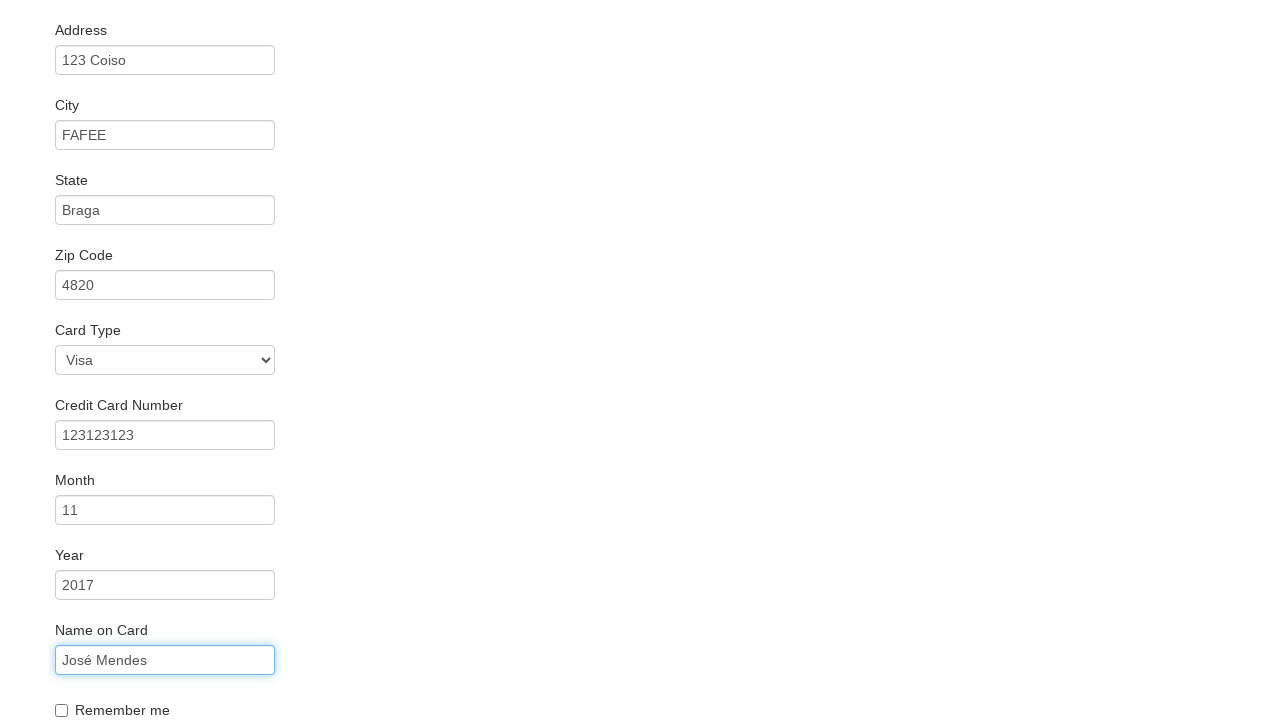

Clicked submit button to complete purchase at (118, 685) on .btn-primary
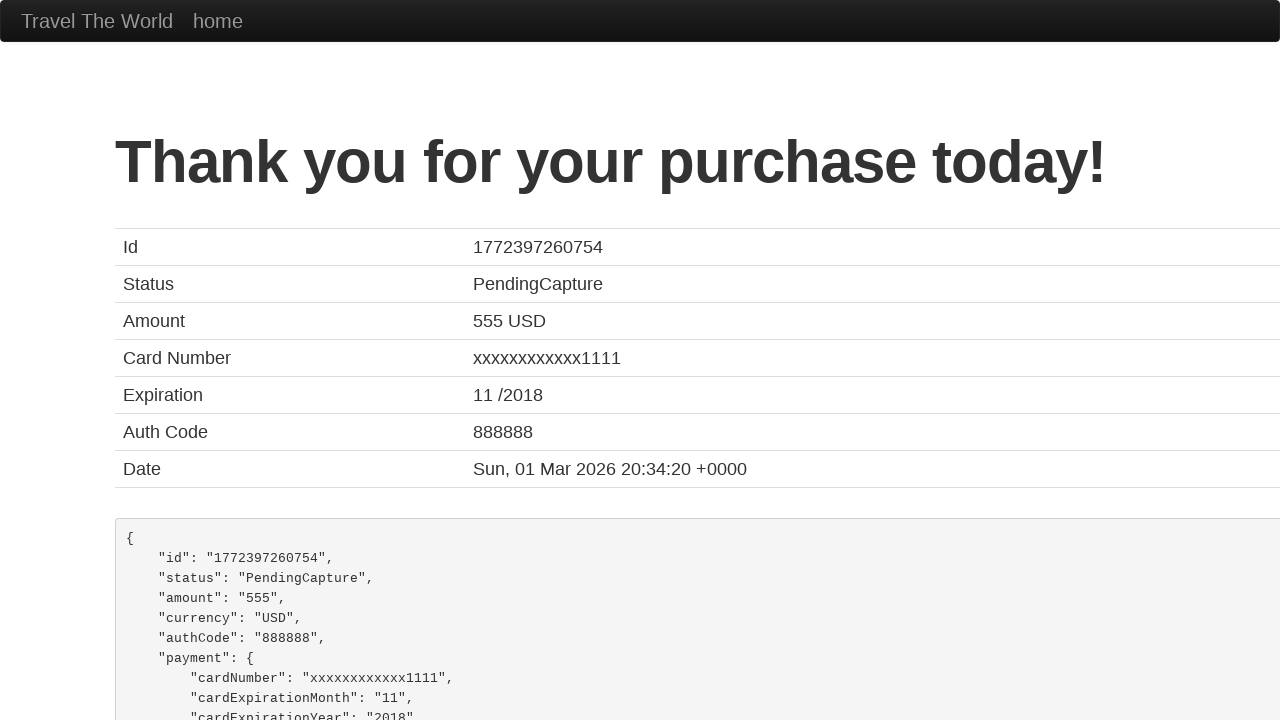

Confirmed booking - BlazeDemo Confirmation page loaded
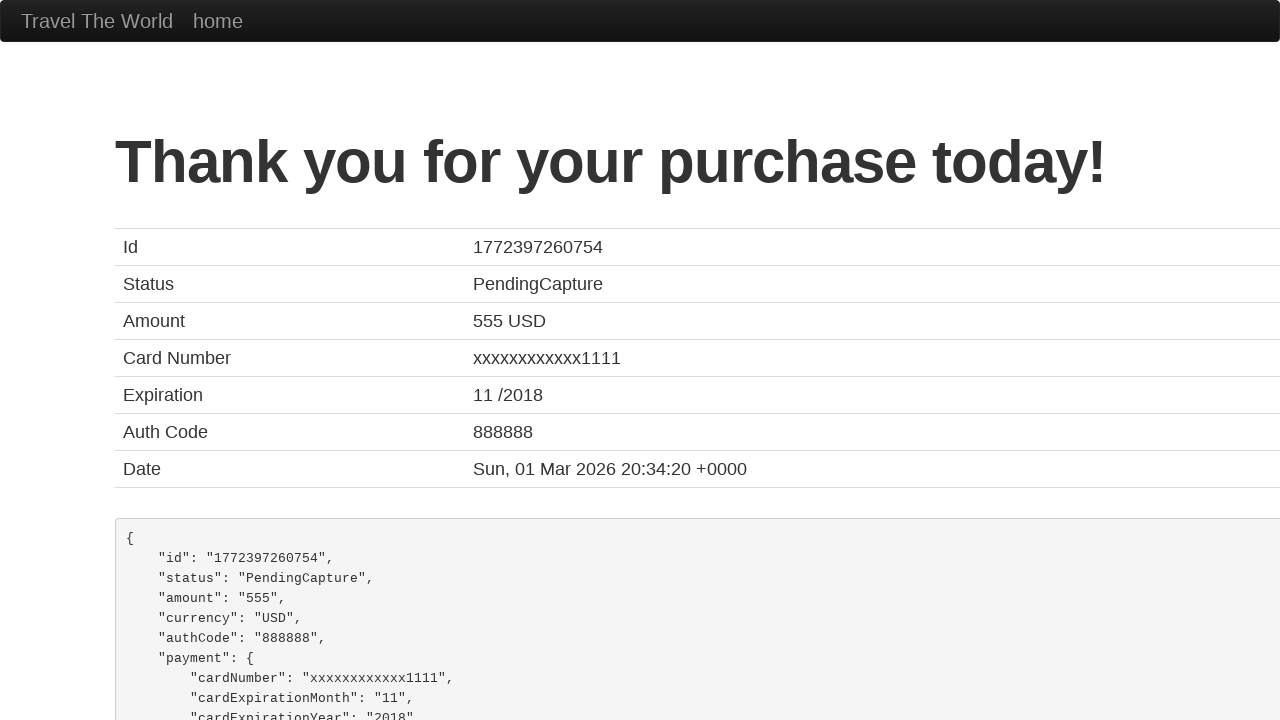

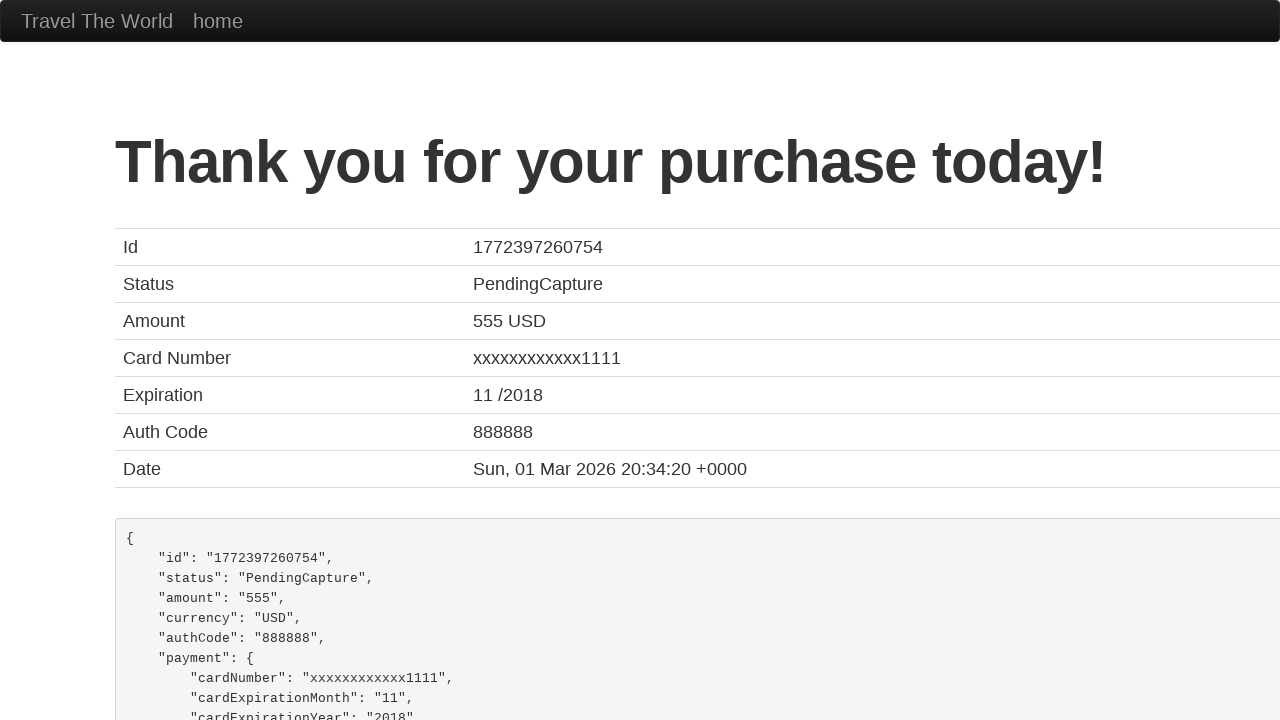